Tests editing a todo item by double-clicking, filling new text, and pressing Enter

Starting URL: https://demo.playwright.dev/todomvc

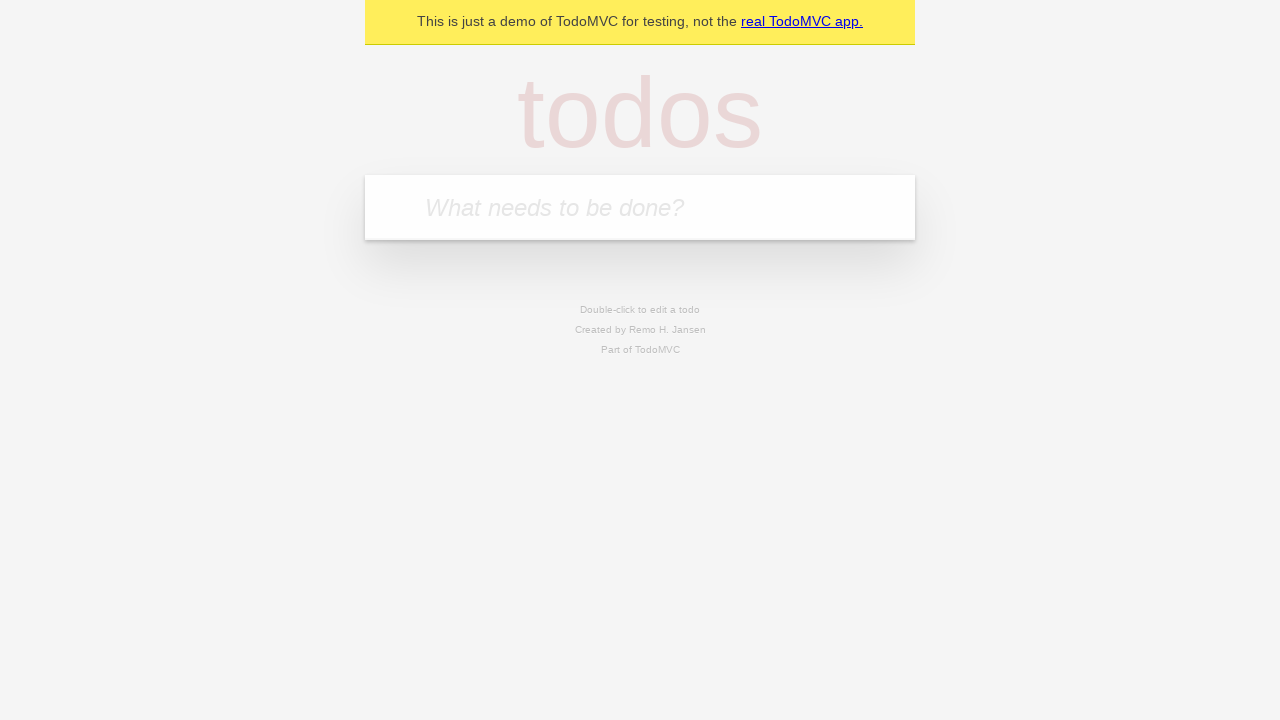

Filled todo input with 'buy some cheese' on internal:attr=[placeholder="What needs to be done?"i]
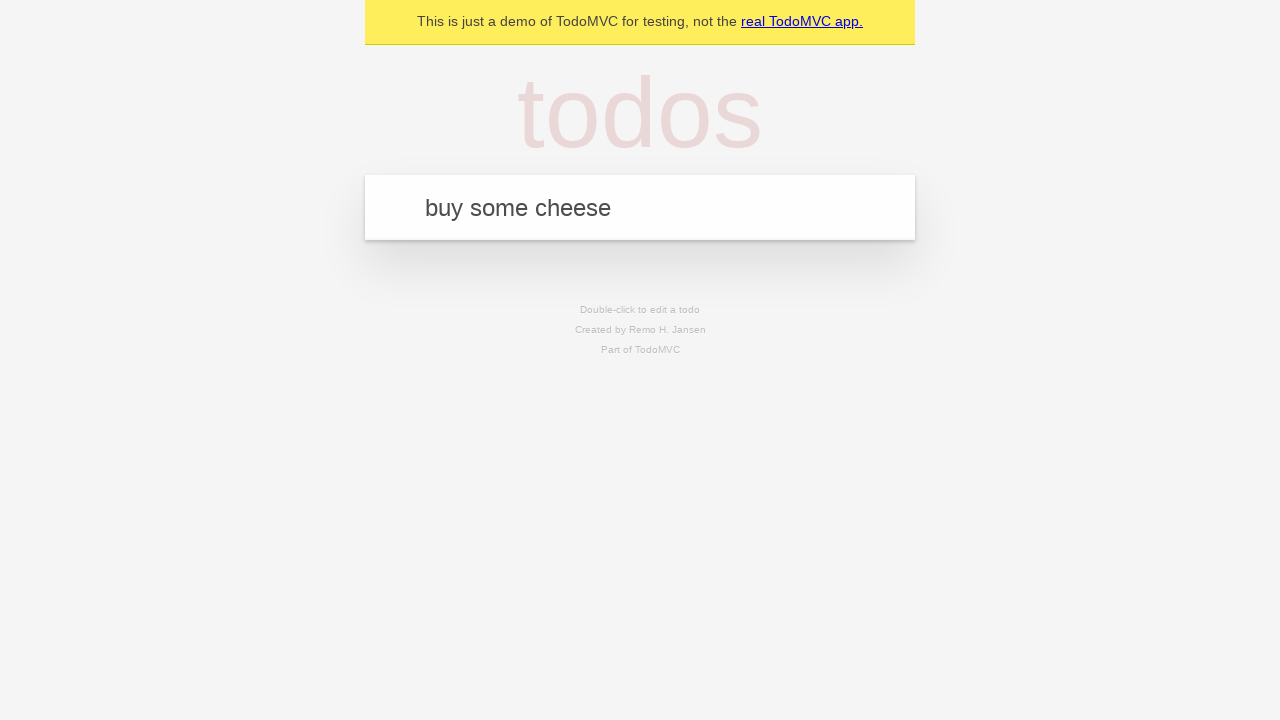

Pressed Enter to create todo 'buy some cheese' on internal:attr=[placeholder="What needs to be done?"i]
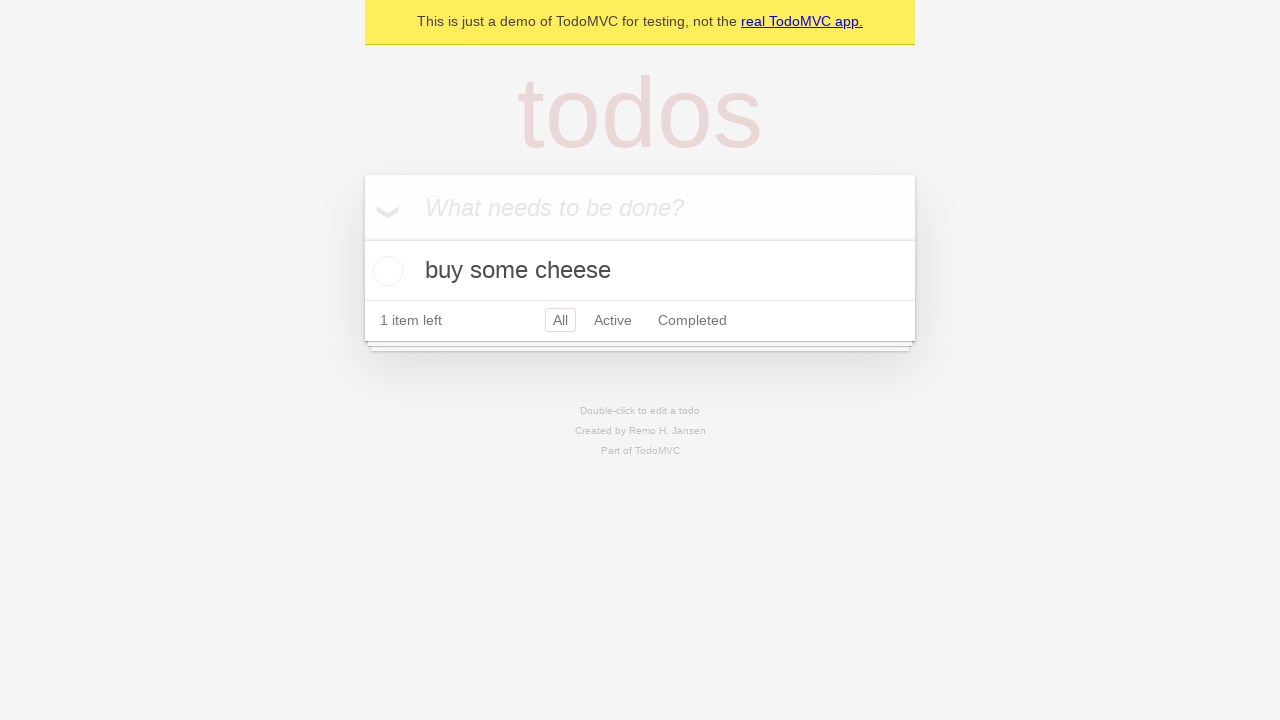

Filled todo input with 'feed the cat' on internal:attr=[placeholder="What needs to be done?"i]
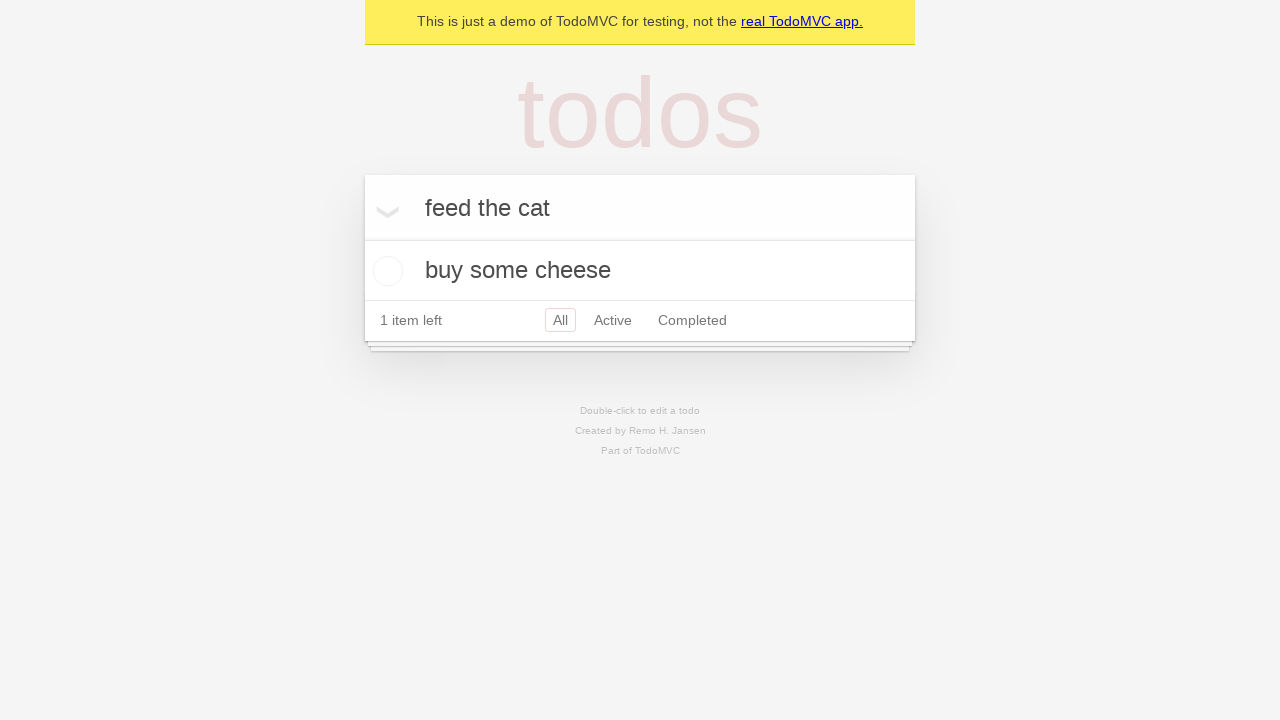

Pressed Enter to create todo 'feed the cat' on internal:attr=[placeholder="What needs to be done?"i]
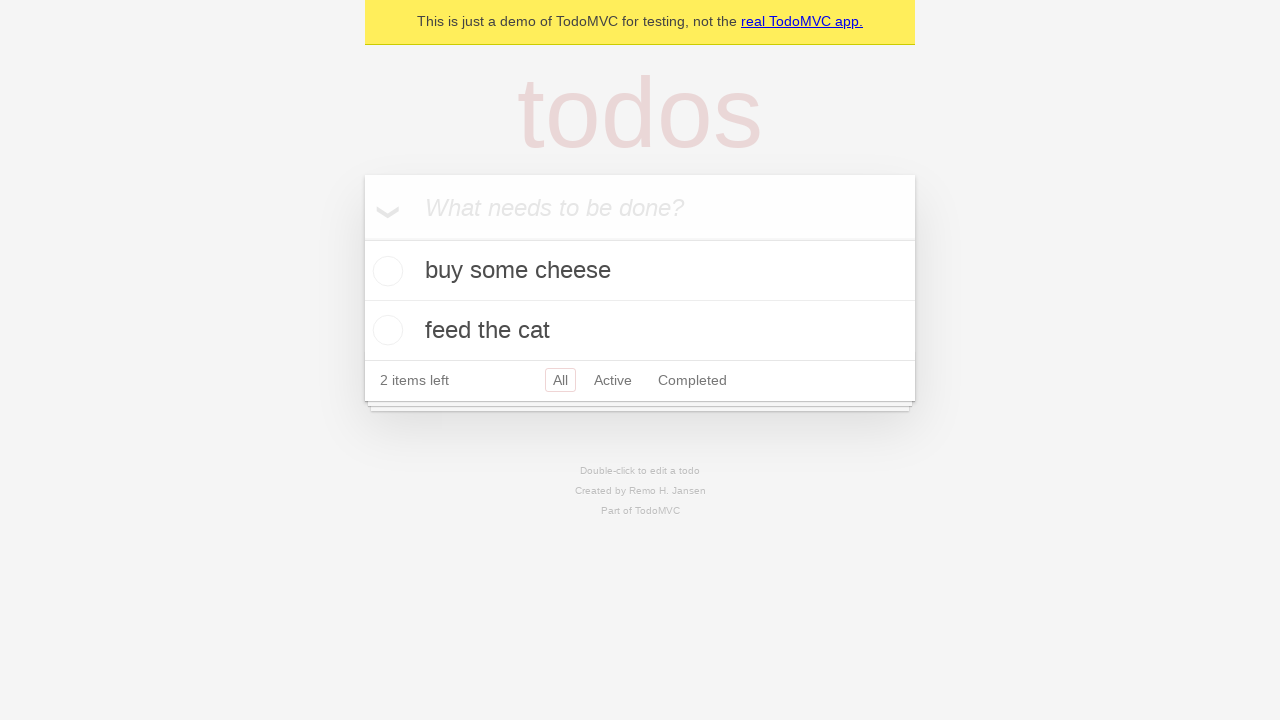

Filled todo input with 'book a doctors appointment' on internal:attr=[placeholder="What needs to be done?"i]
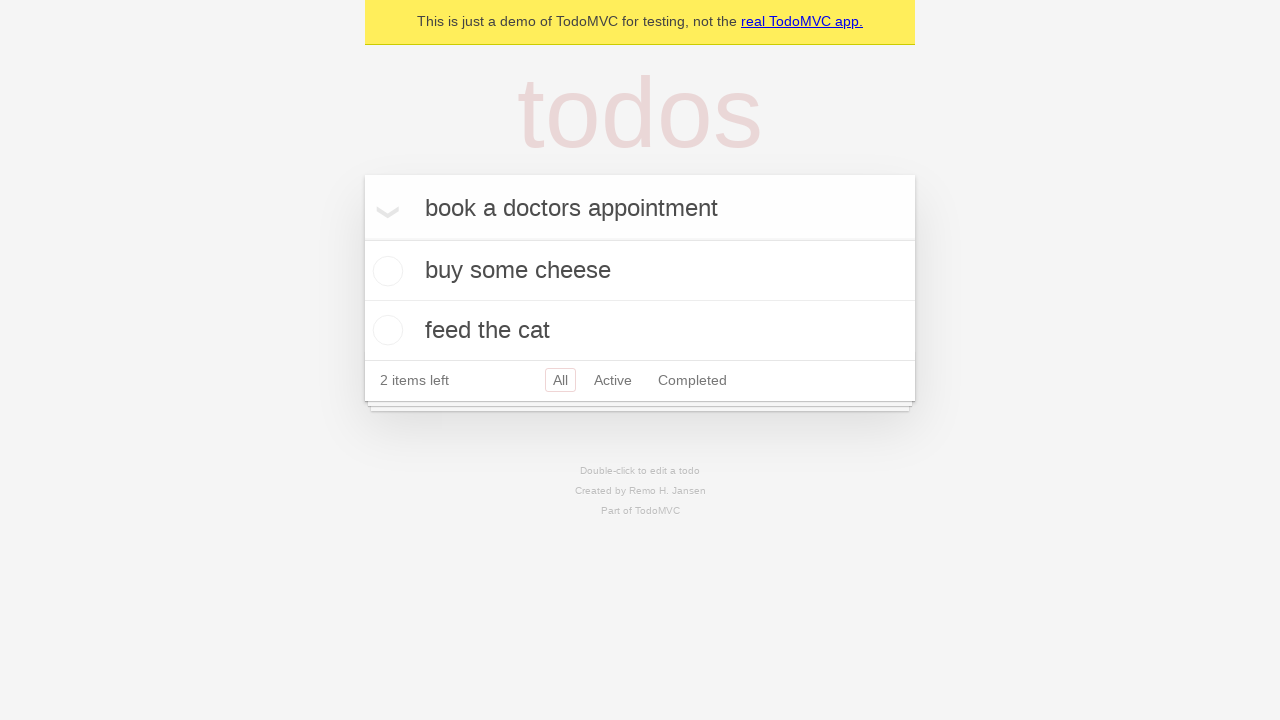

Pressed Enter to create todo 'book a doctors appointment' on internal:attr=[placeholder="What needs to be done?"i]
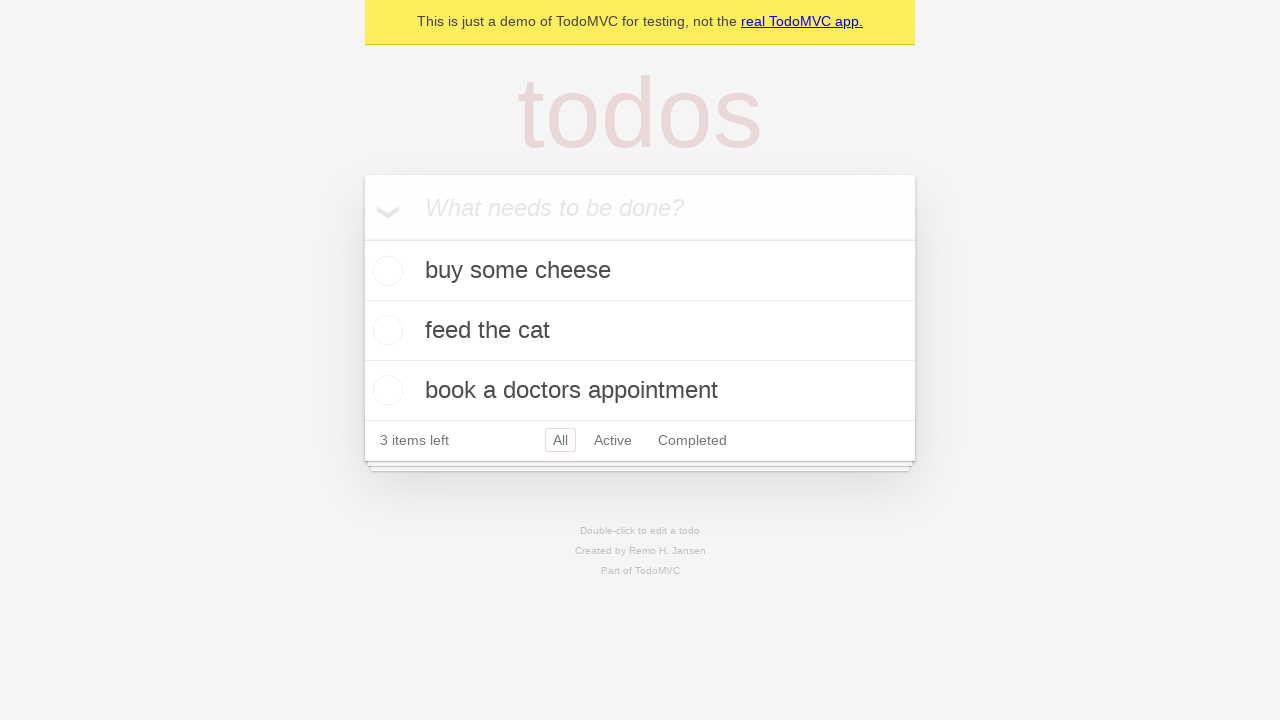

Waited for all 3 todos to be created
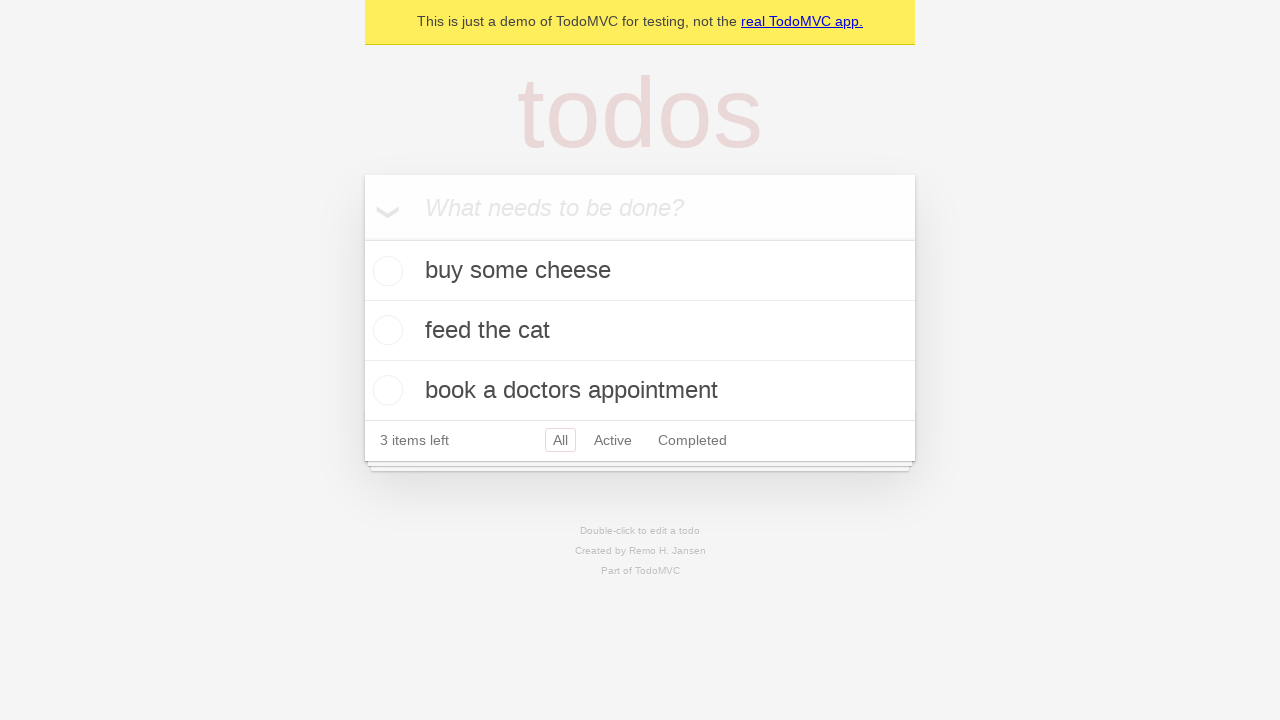

Double-clicked second todo item to enter edit mode at (640, 331) on [data-testid='todo-item'] >> nth=1
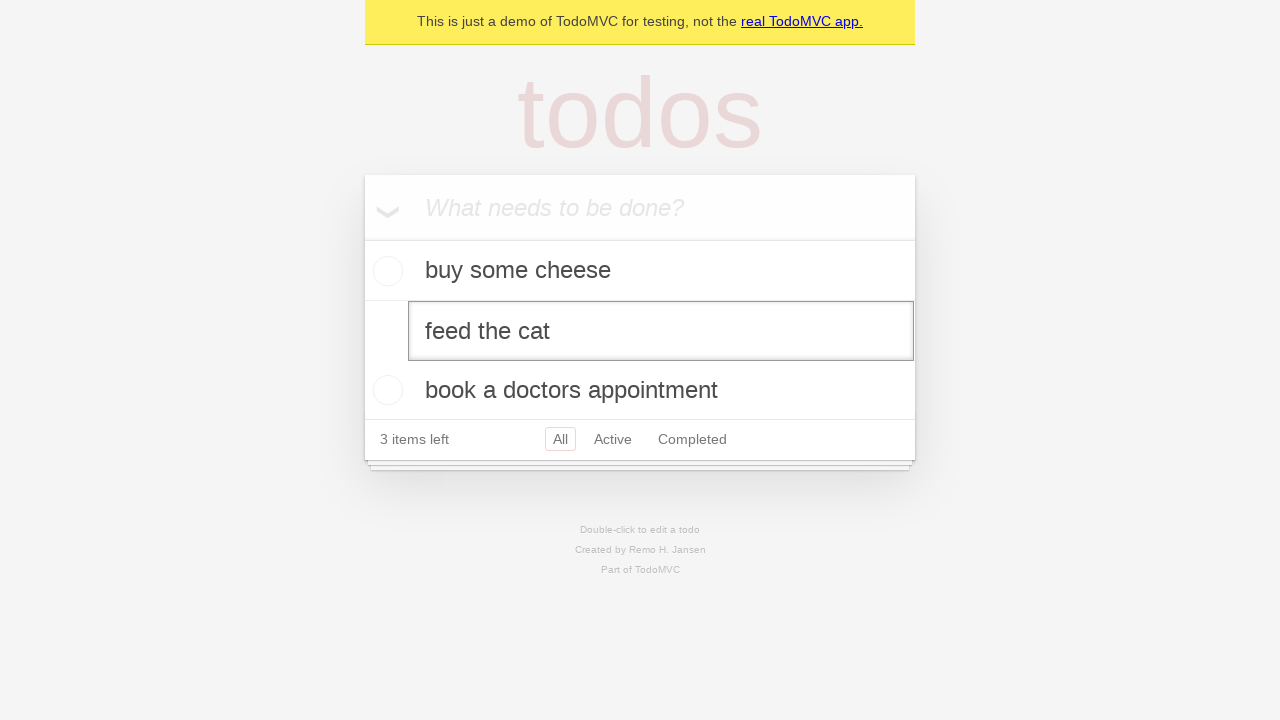

Filled edit textbox with new text 'buy some sausages' on [data-testid='todo-item'] >> nth=1 >> internal:role=textbox[name="Edit"i]
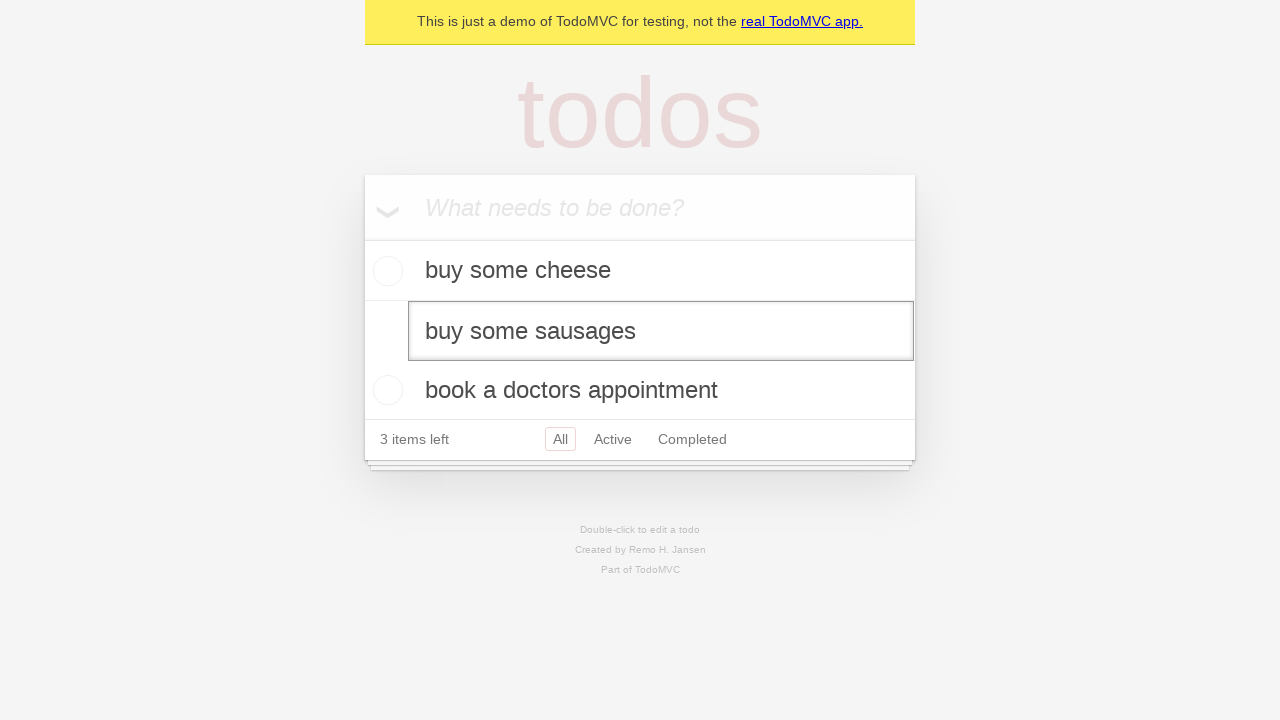

Pressed Enter to save edited todo item on [data-testid='todo-item'] >> nth=1 >> internal:role=textbox[name="Edit"i]
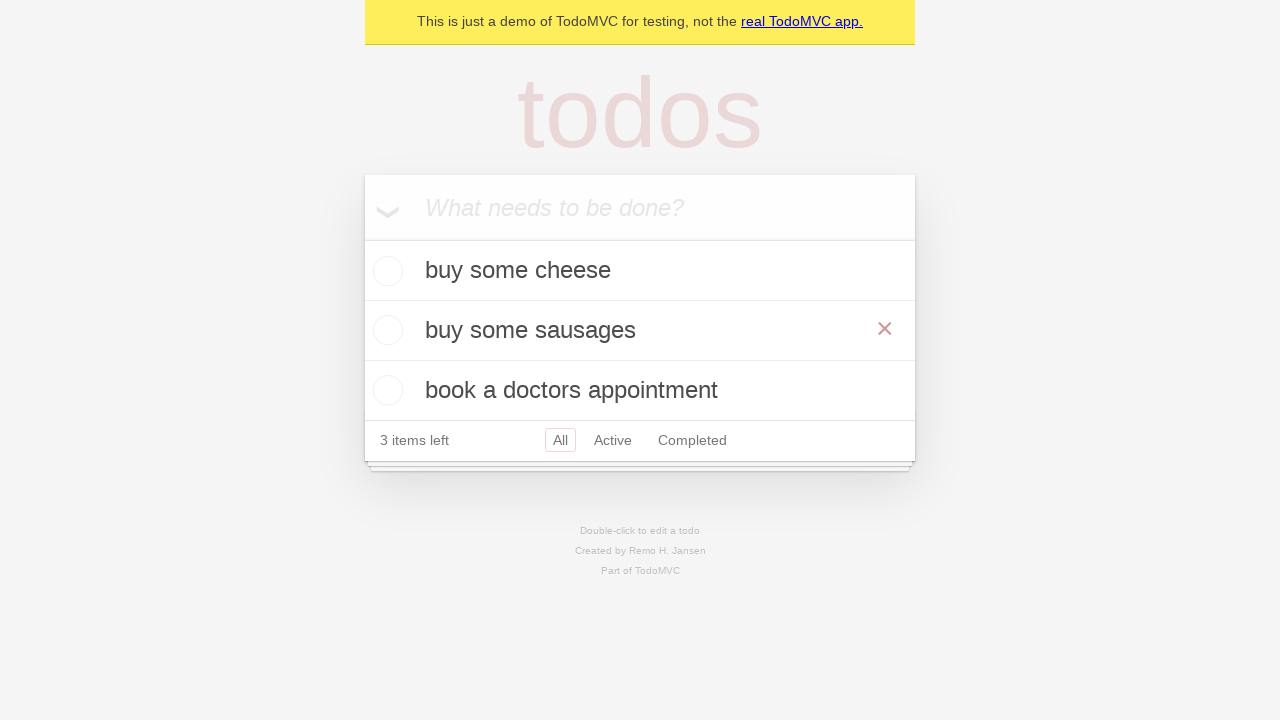

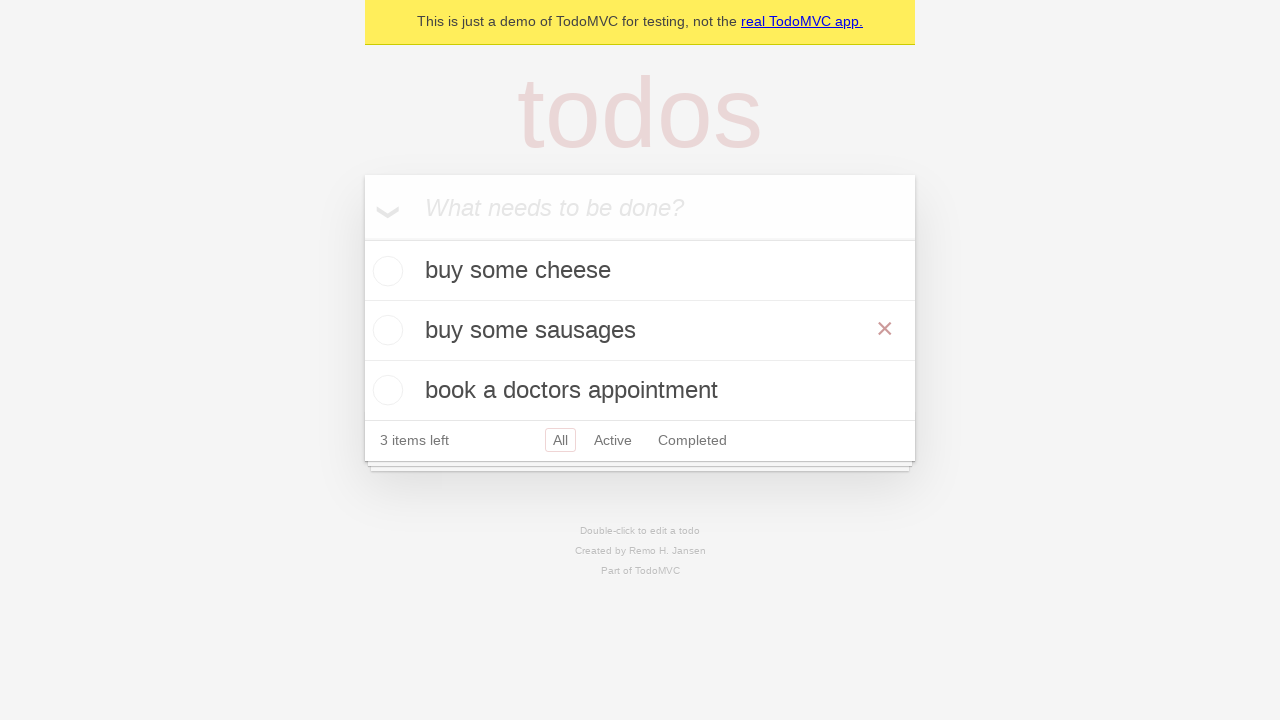